Tests dropdown selection functionality by selecting options using different methods: by index, by value, and by visible text

Starting URL: https://practice.expandtesting.com/dropdown

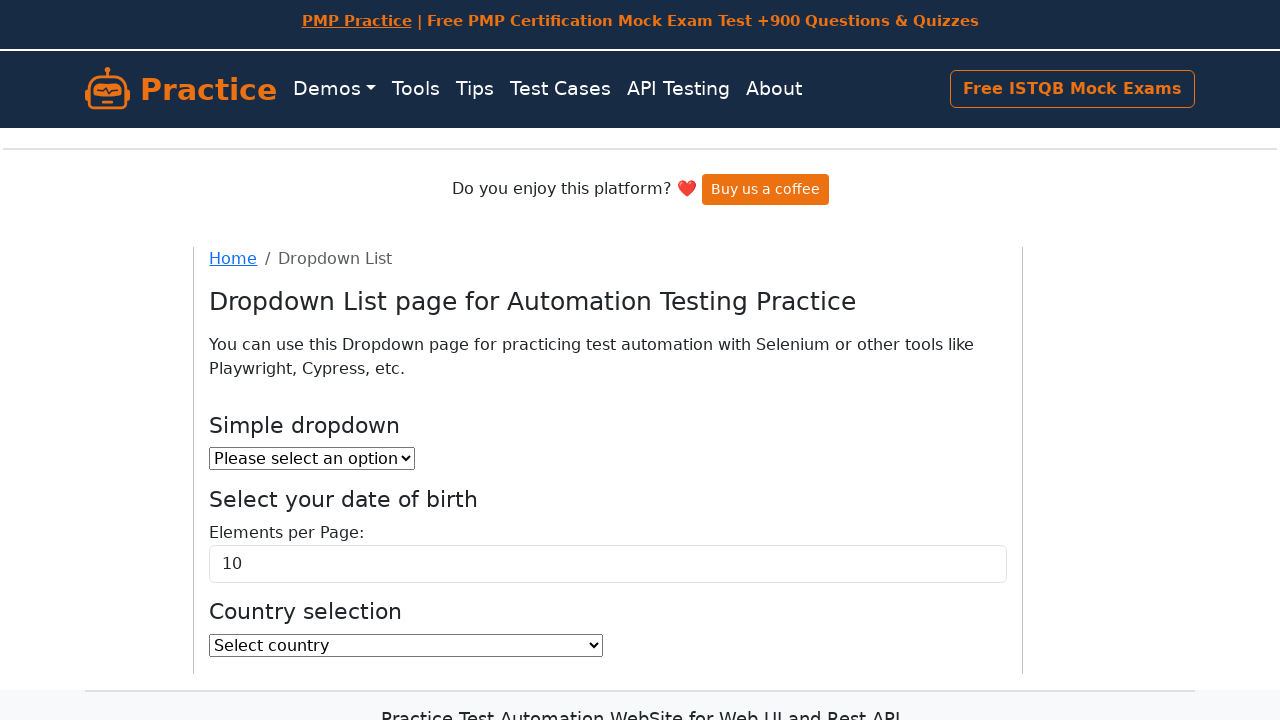

Selected dropdown option by index 2 on #elementsPerPageSelect
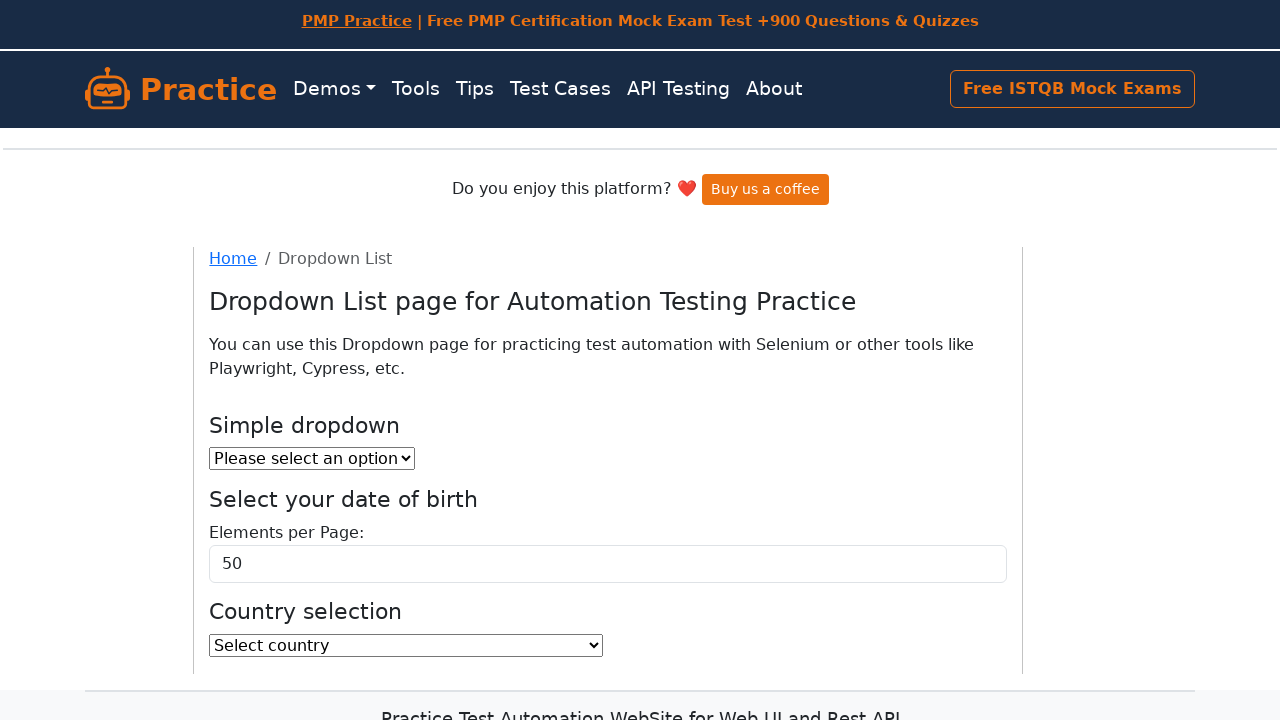

Selected dropdown option by value '100' on #elementsPerPageSelect
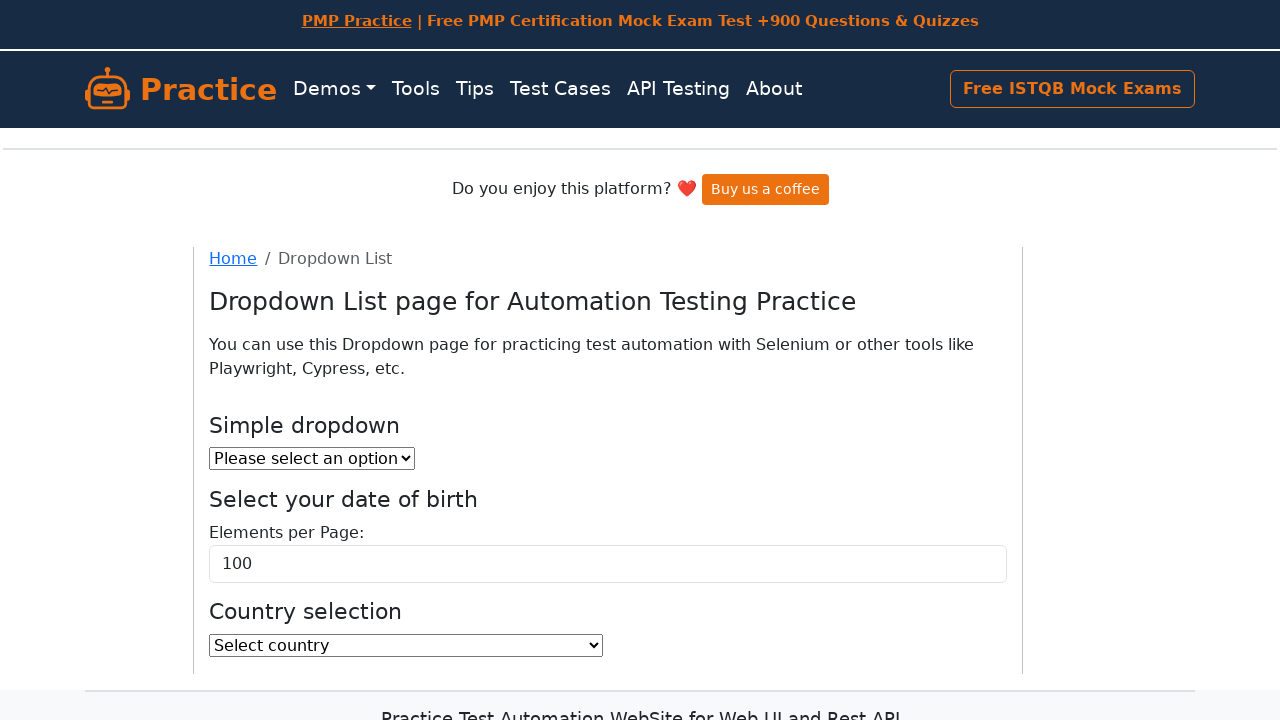

Selected dropdown option by visible text '10' on #elementsPerPageSelect
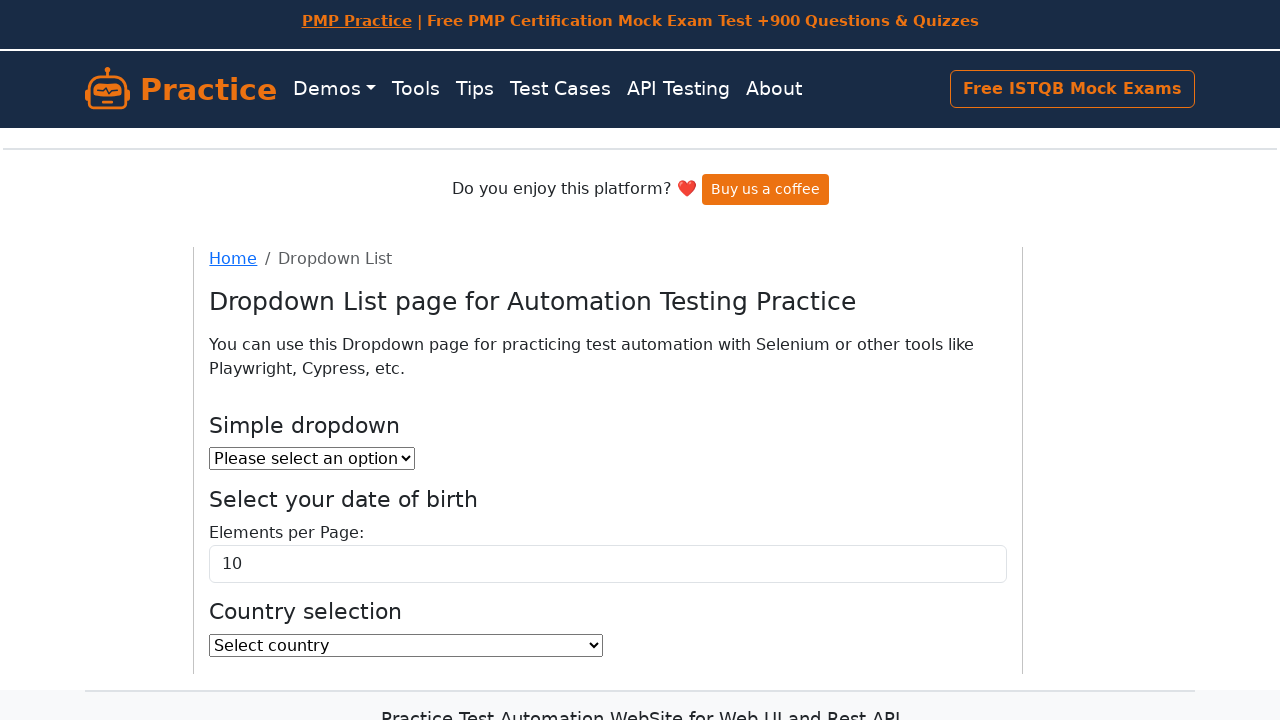

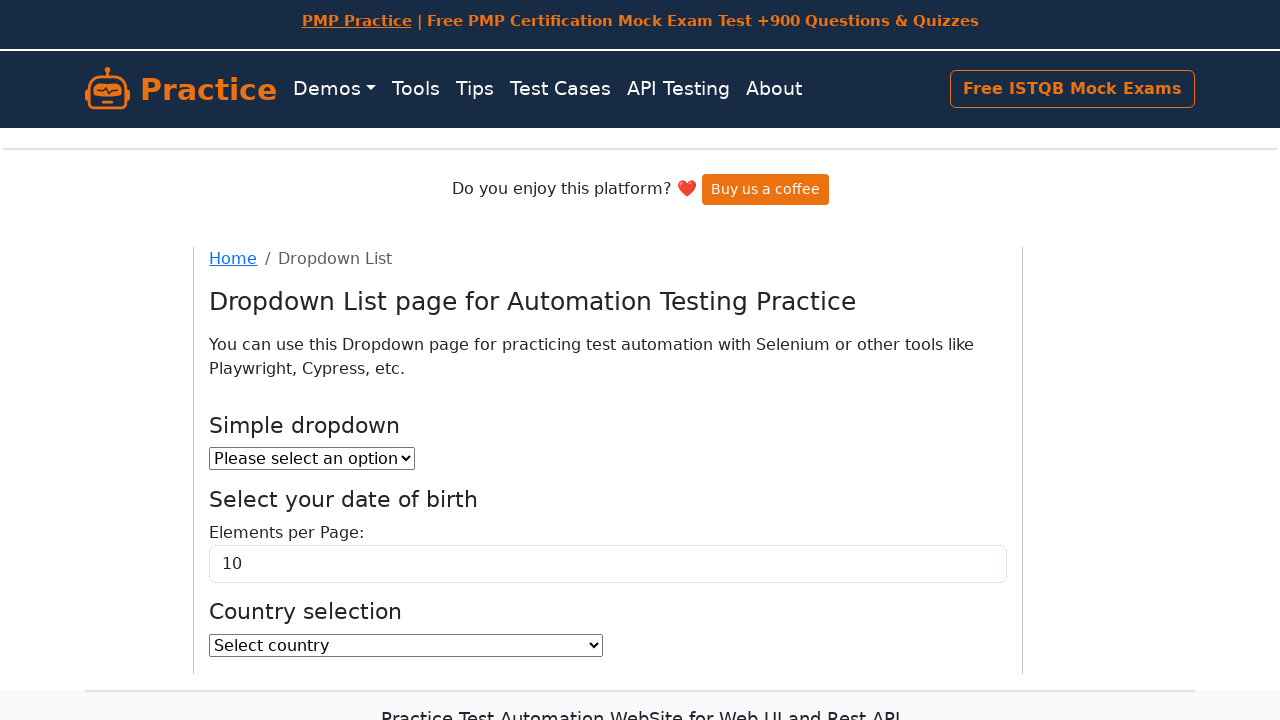